Tests hover action functionality by hovering over an element and clicking a link that appears in the hover menu

Starting URL: https://www.rahulshettyacademy.com/AutomationPractice/

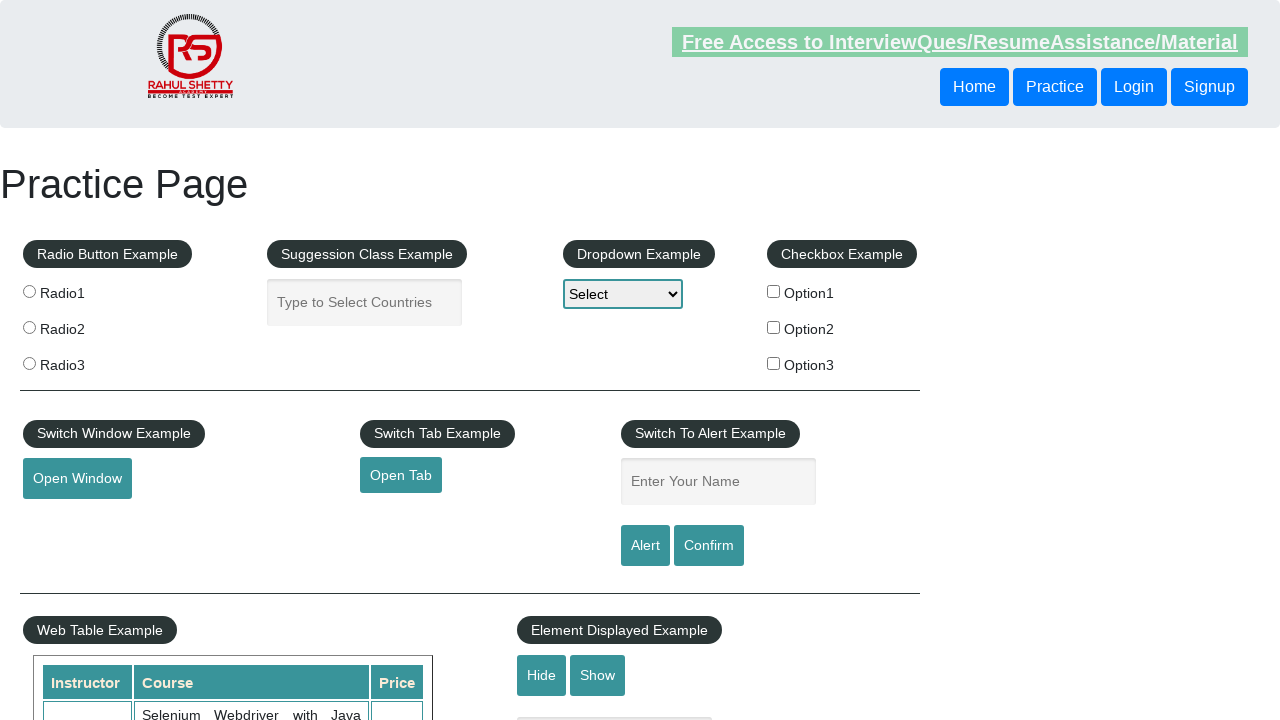

Hovered over mousehover element to reveal dropdown menu at (83, 361) on #mousehover
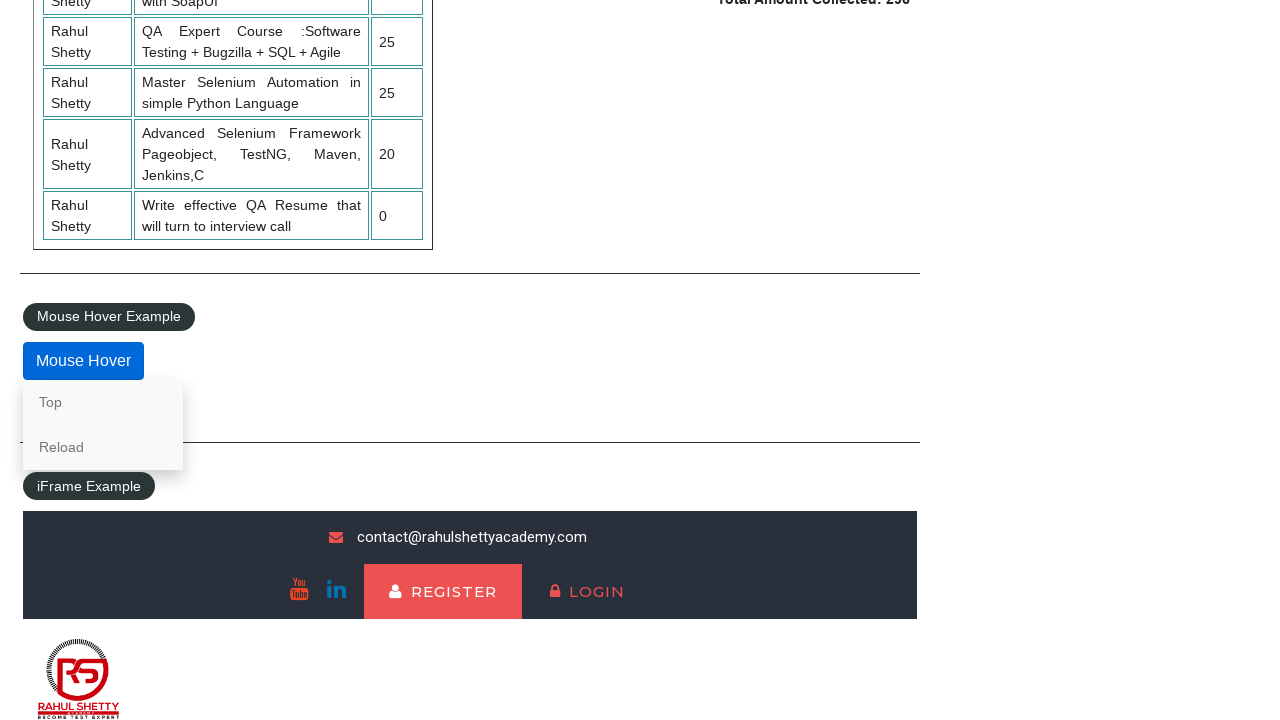

Clicked on Reload link from hover menu at (103, 447) on text=Reload
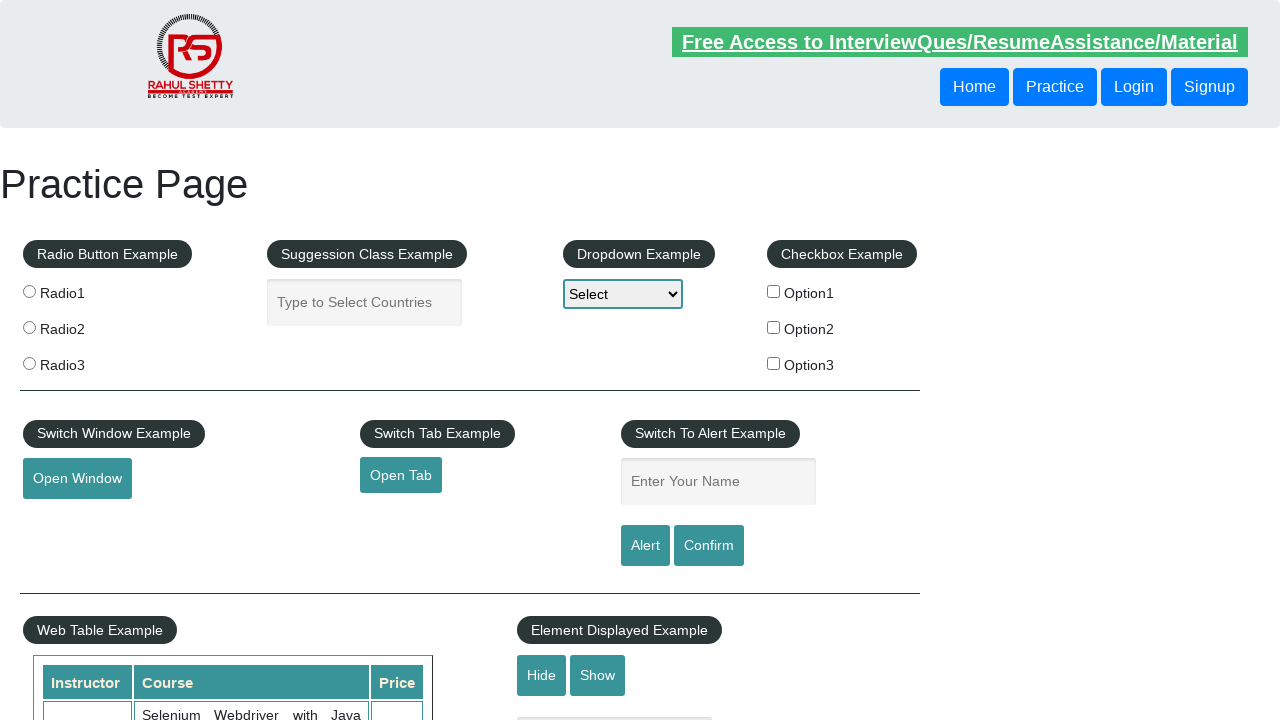

Page reloaded and network became idle
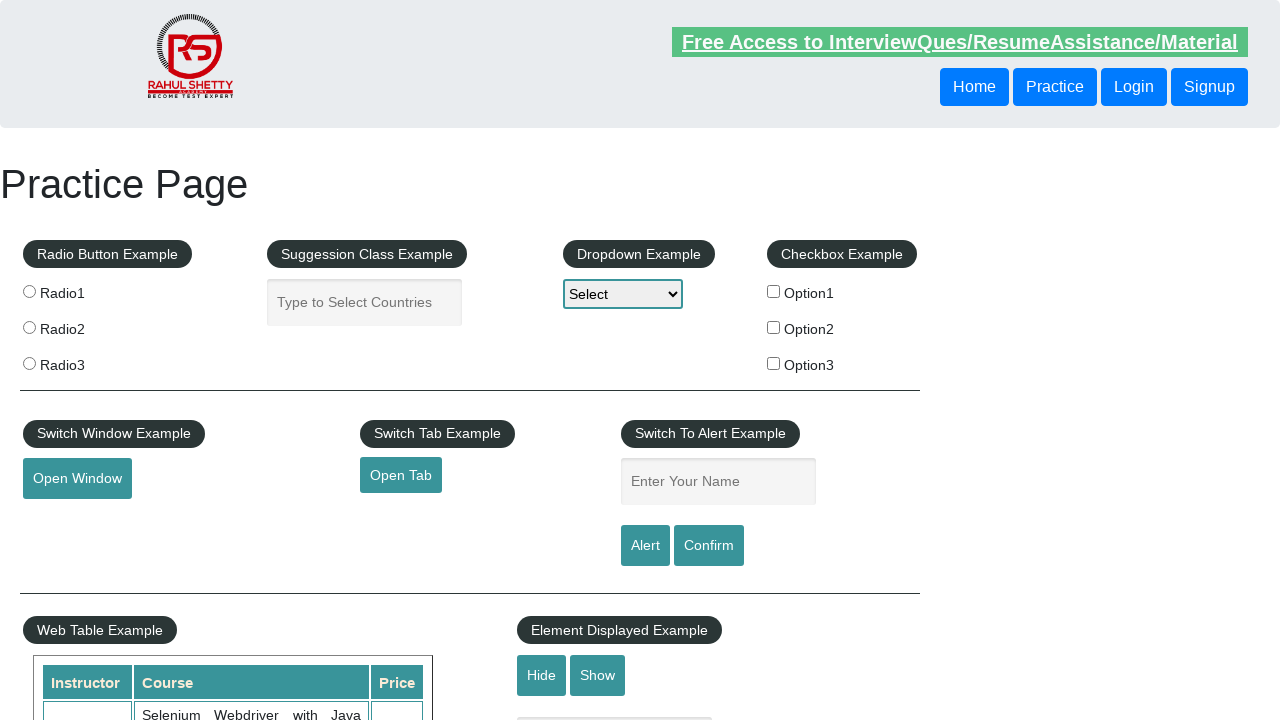

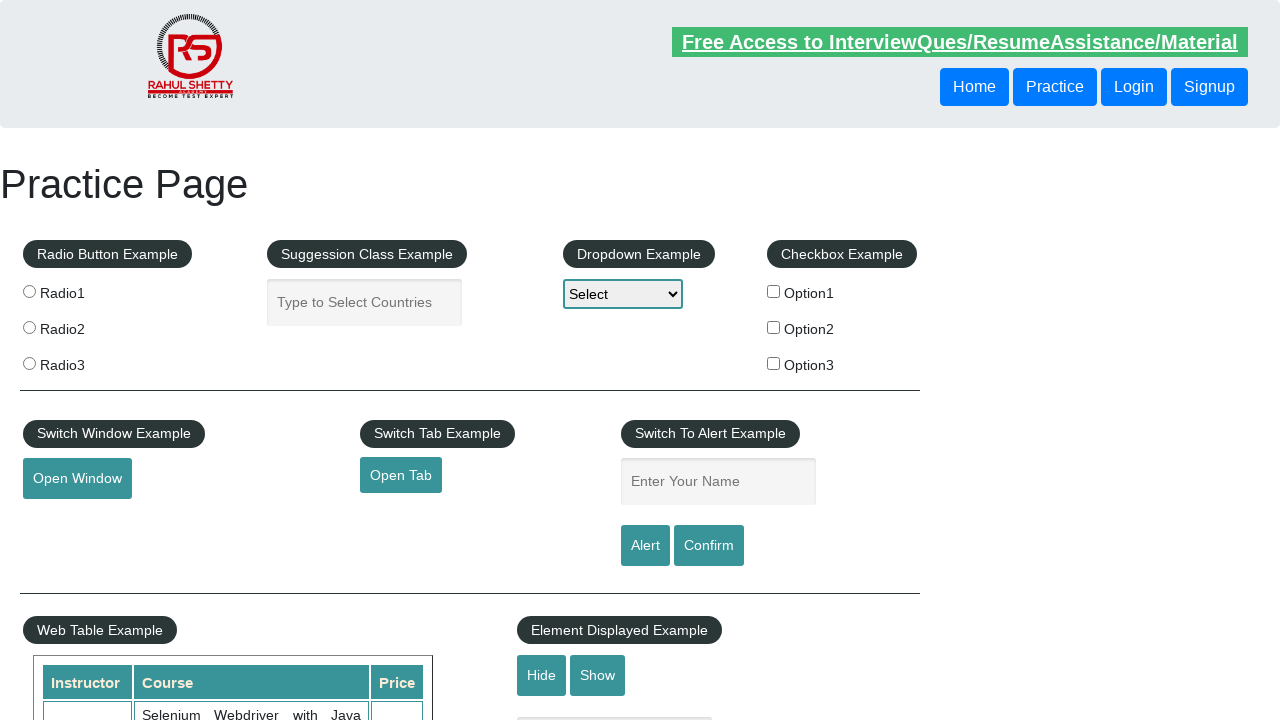